Tests the language change functionality on ucoz.ru by clicking the language link, selecting English, and verifying that the language was successfully changed.

Starting URL: https://www.ucoz.ru/

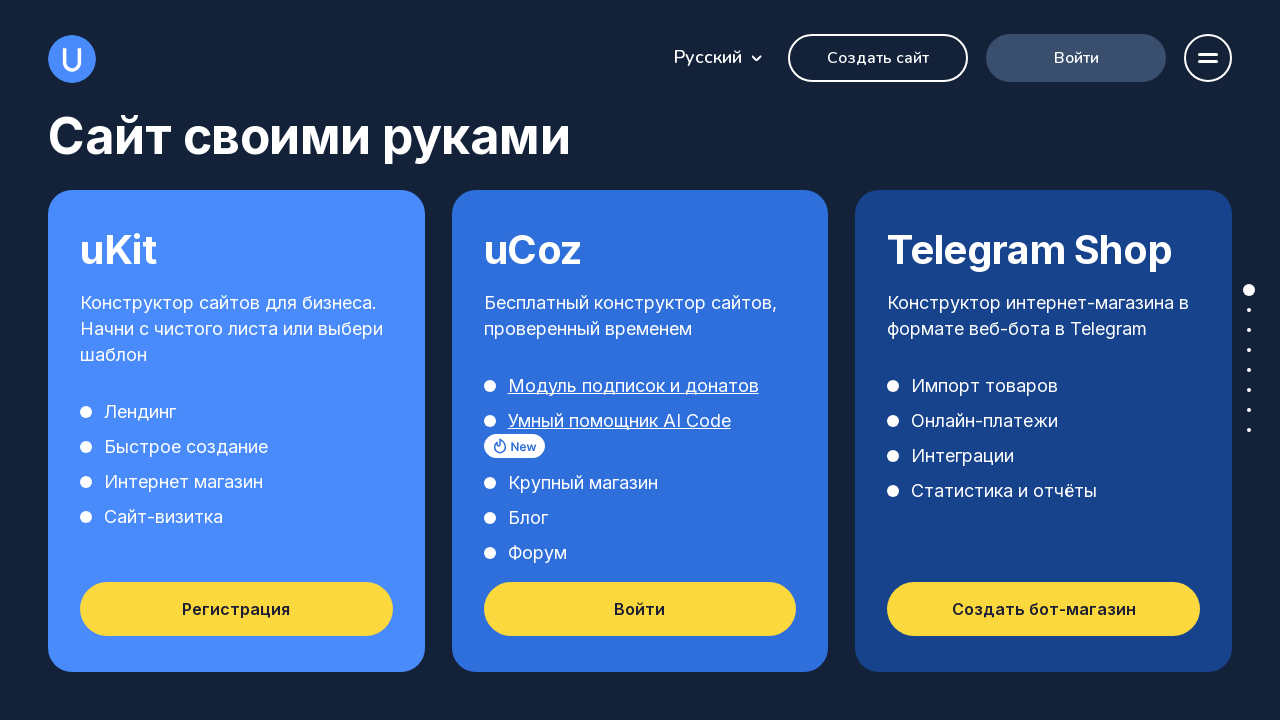

Set viewport size to 805x816
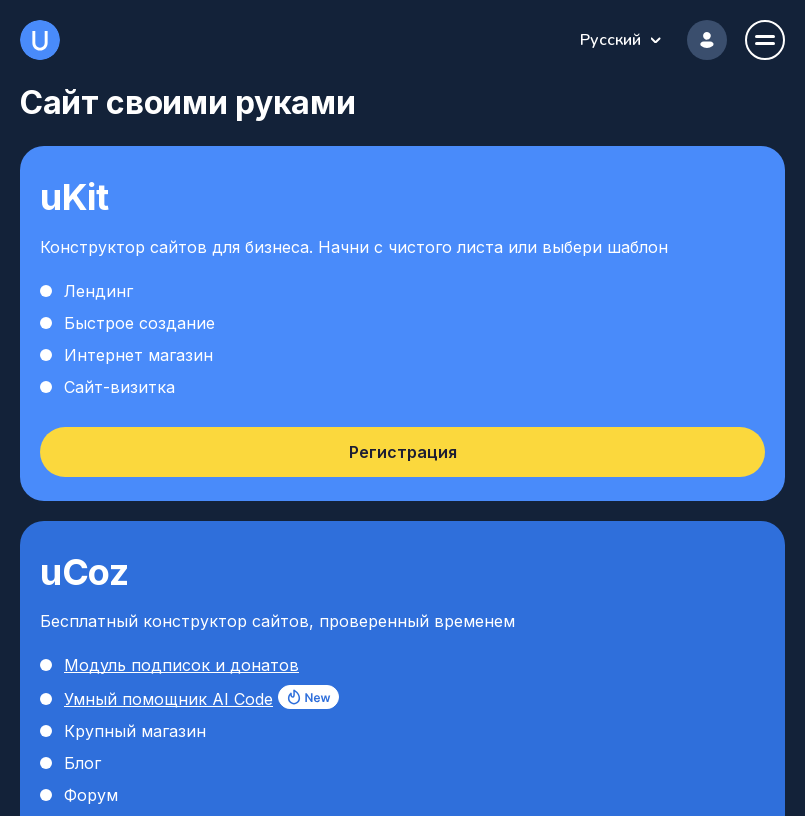

Clicked on language link at (620, 40) on #llink
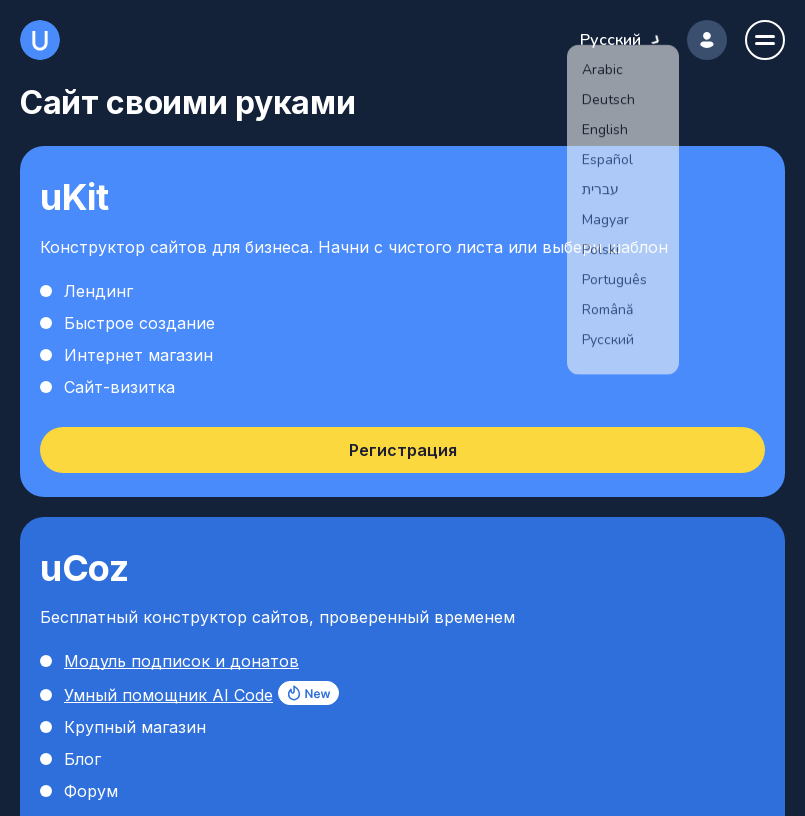

English language option appeared
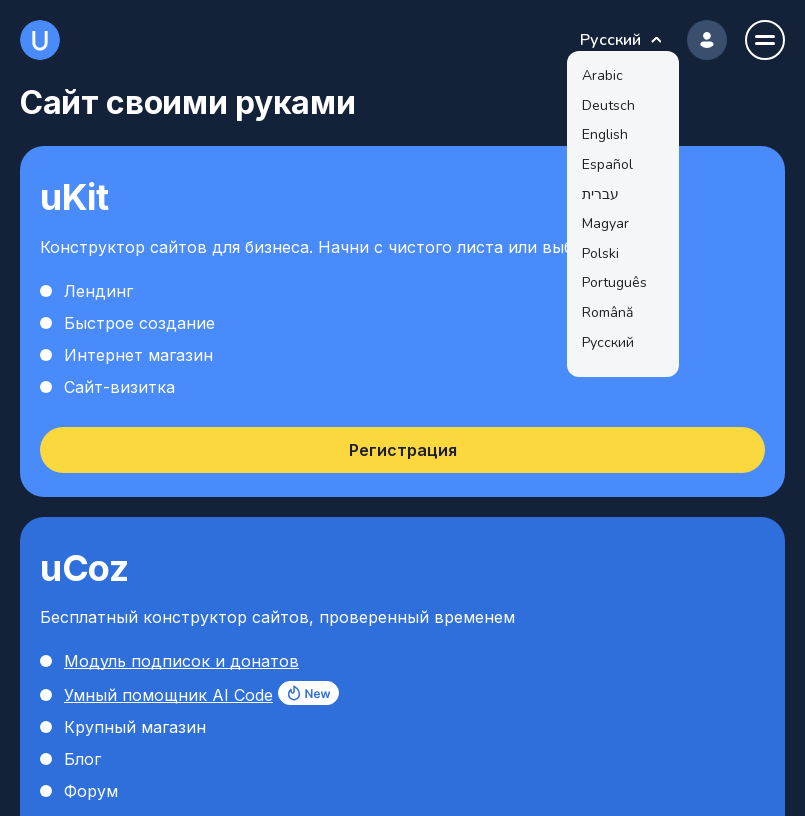

Clicked on English language option at (605, 135) on a:has-text('English')
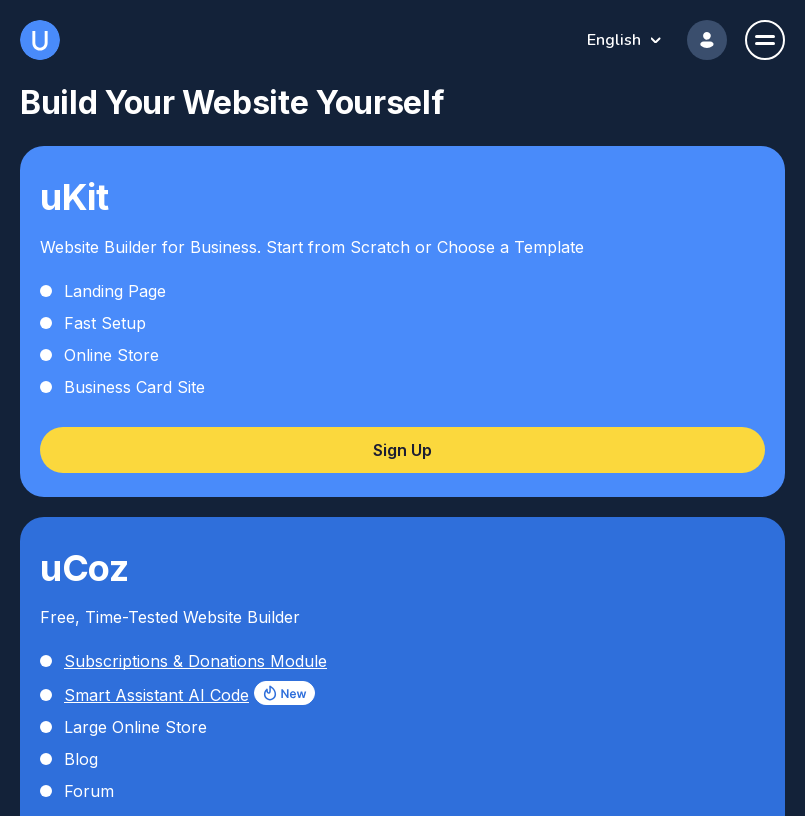

English language confirmation element appeared
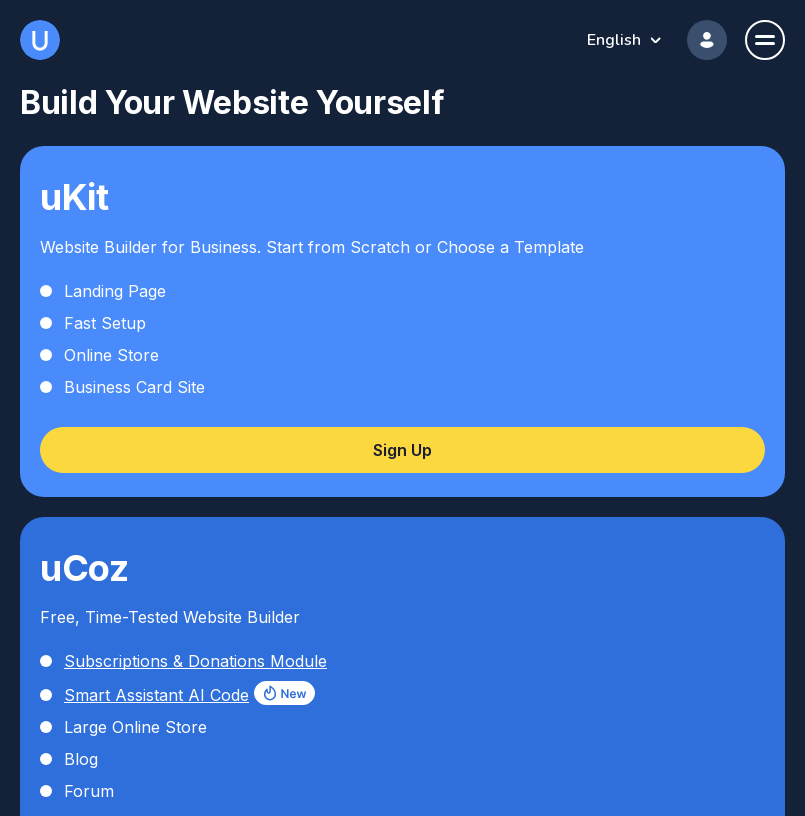

Verified that language successfully changed to English
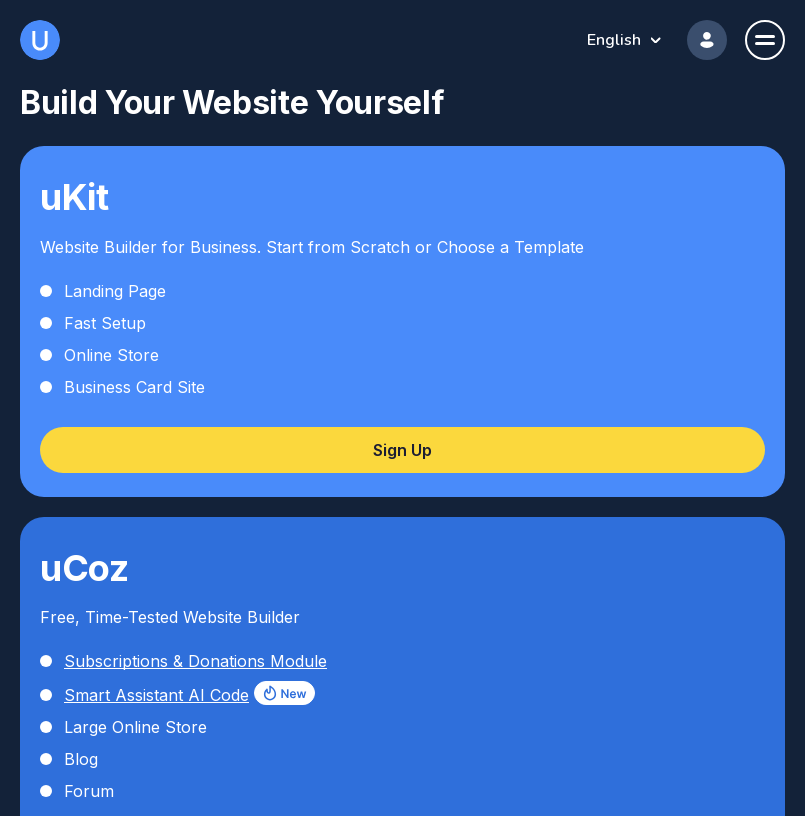

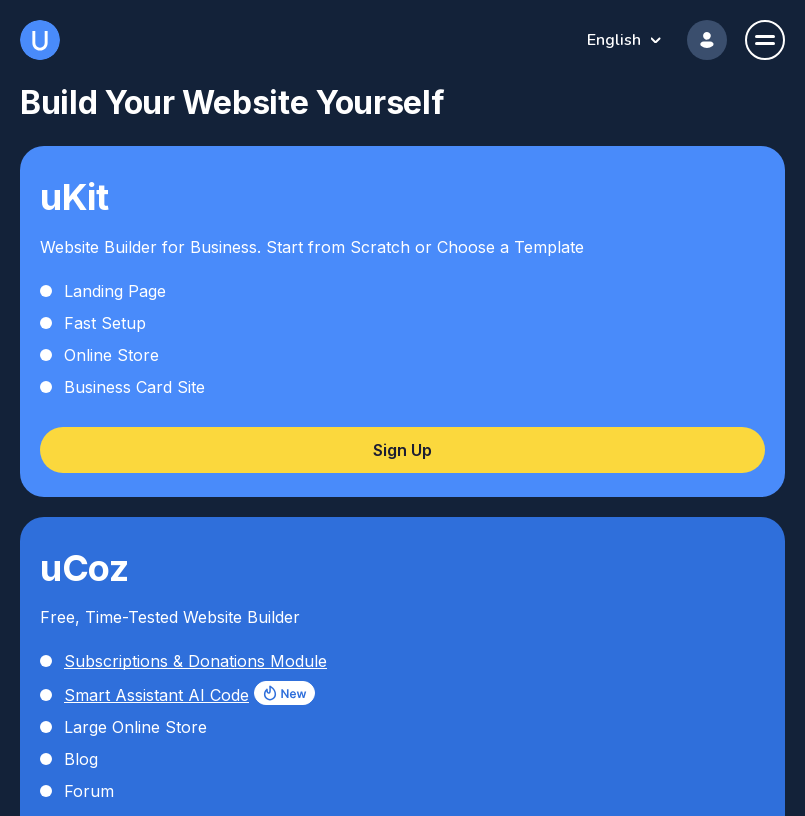